Tests JavaScript alert handling by clicking a button that triggers an alert popup and then accepting/dismissing the alert

Starting URL: https://demo.automationtesting.in/Alerts.html

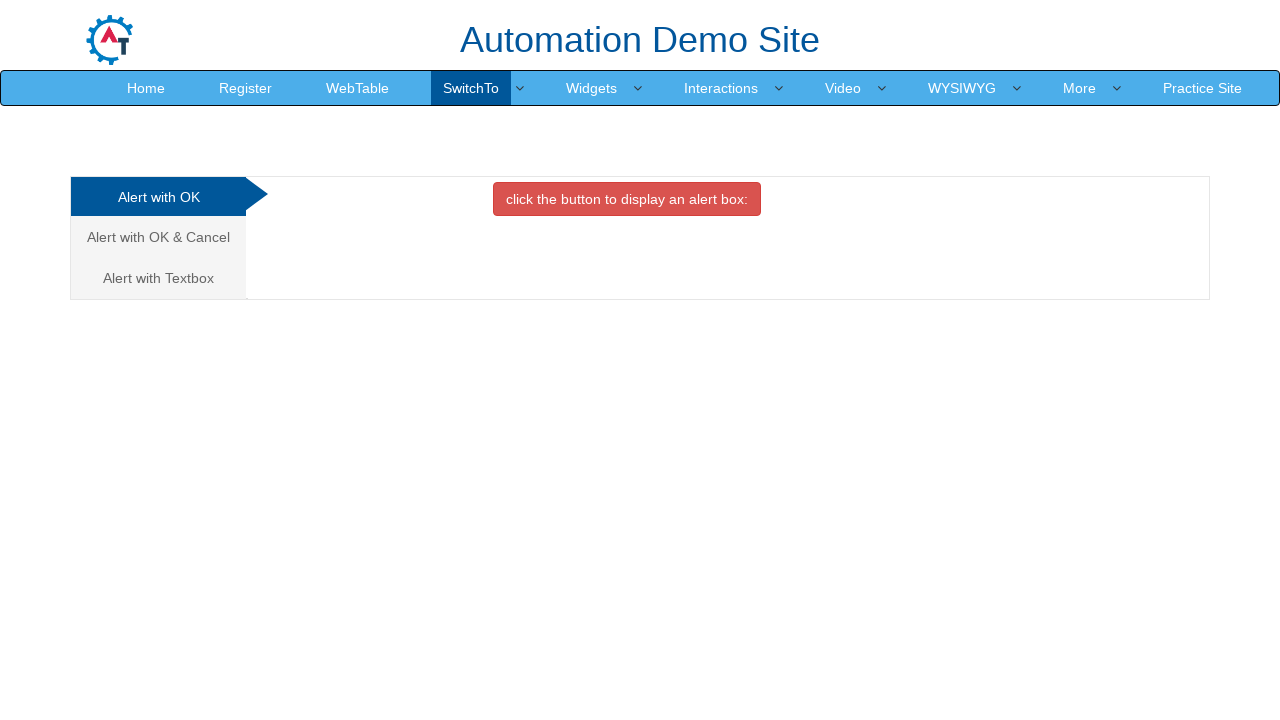

Clicked button to trigger JavaScript alert at (627, 199) on button.btn.btn-danger
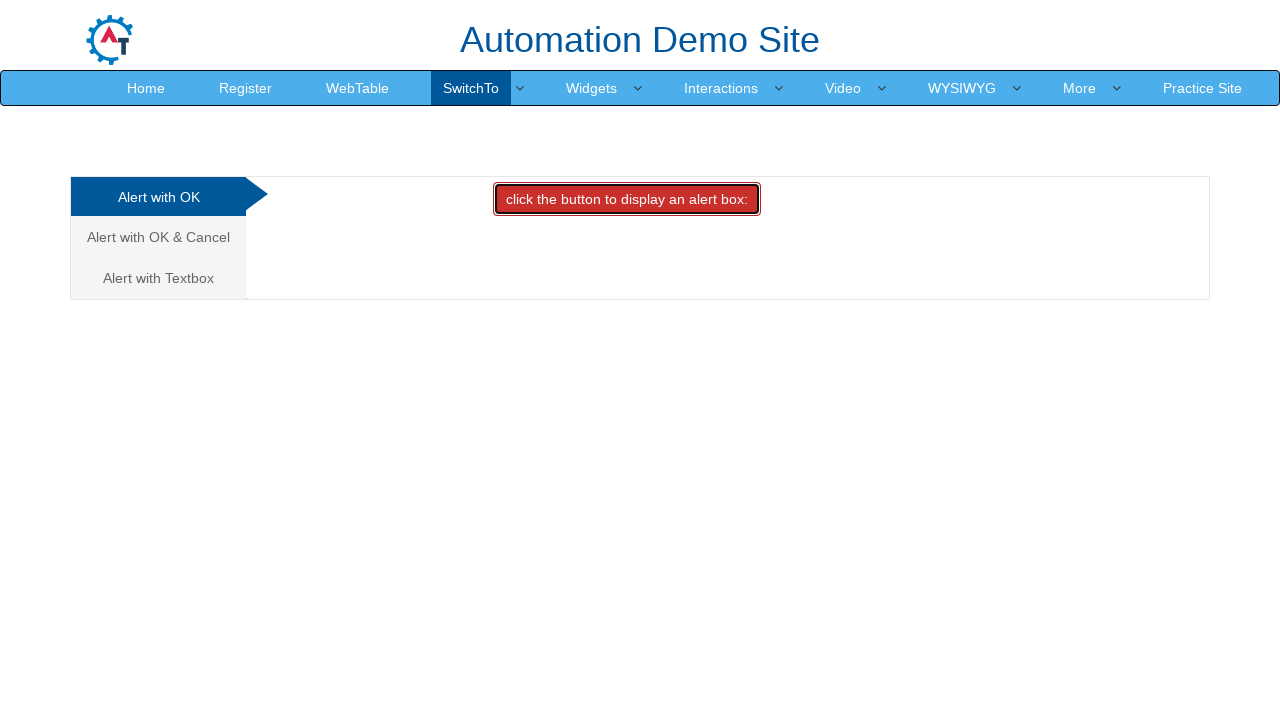

Set up dialog handler to accept alerts
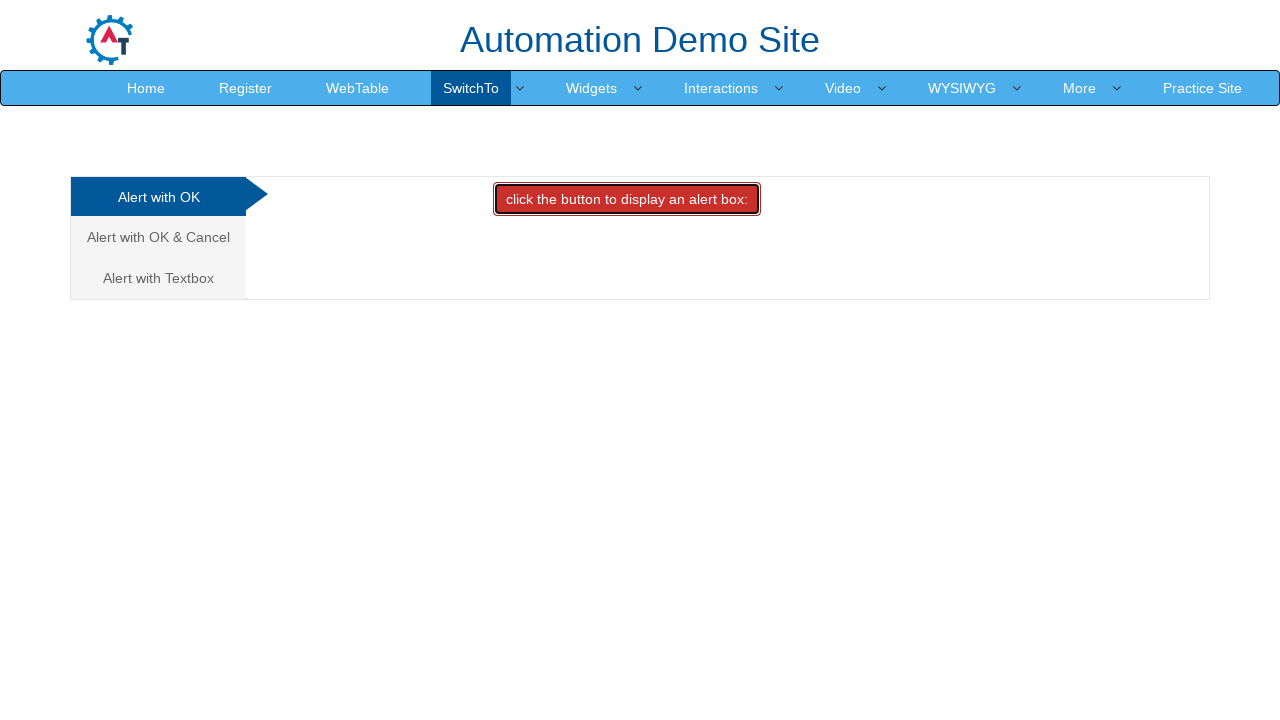

Set up one-time dialog handler before clicking button
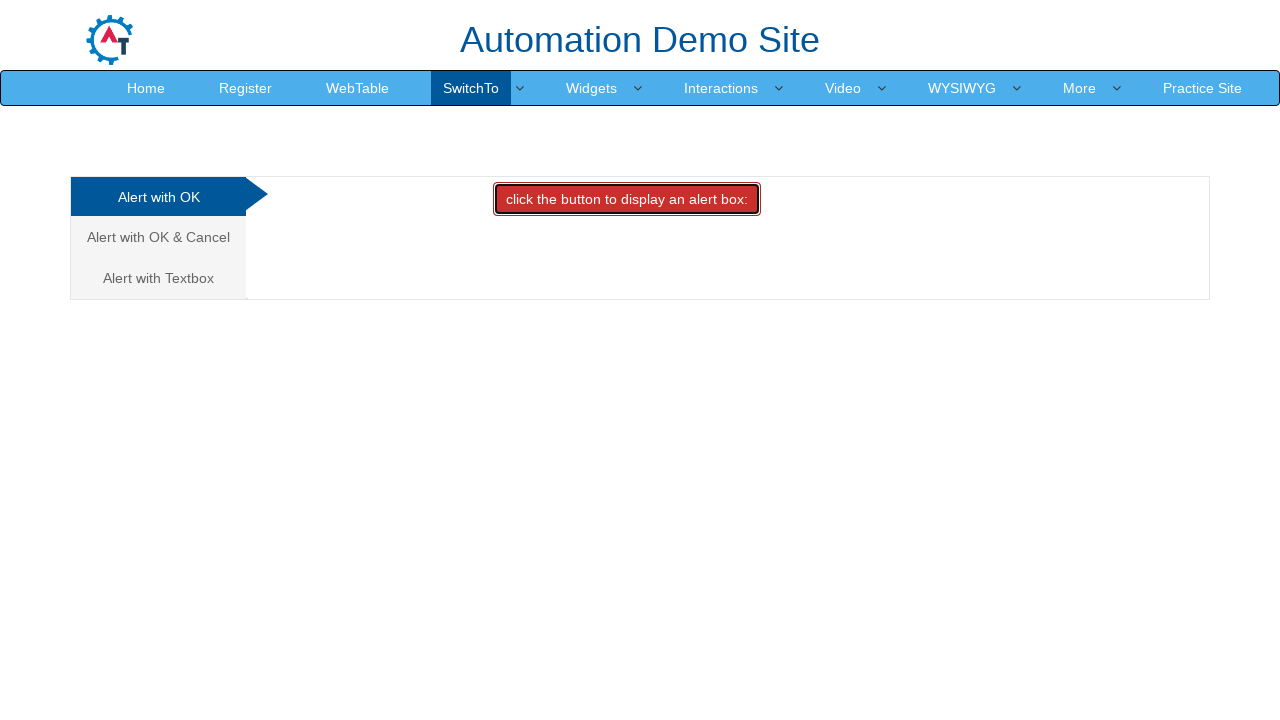

Clicked button to trigger alert popup at (627, 199) on button.btn.btn-danger
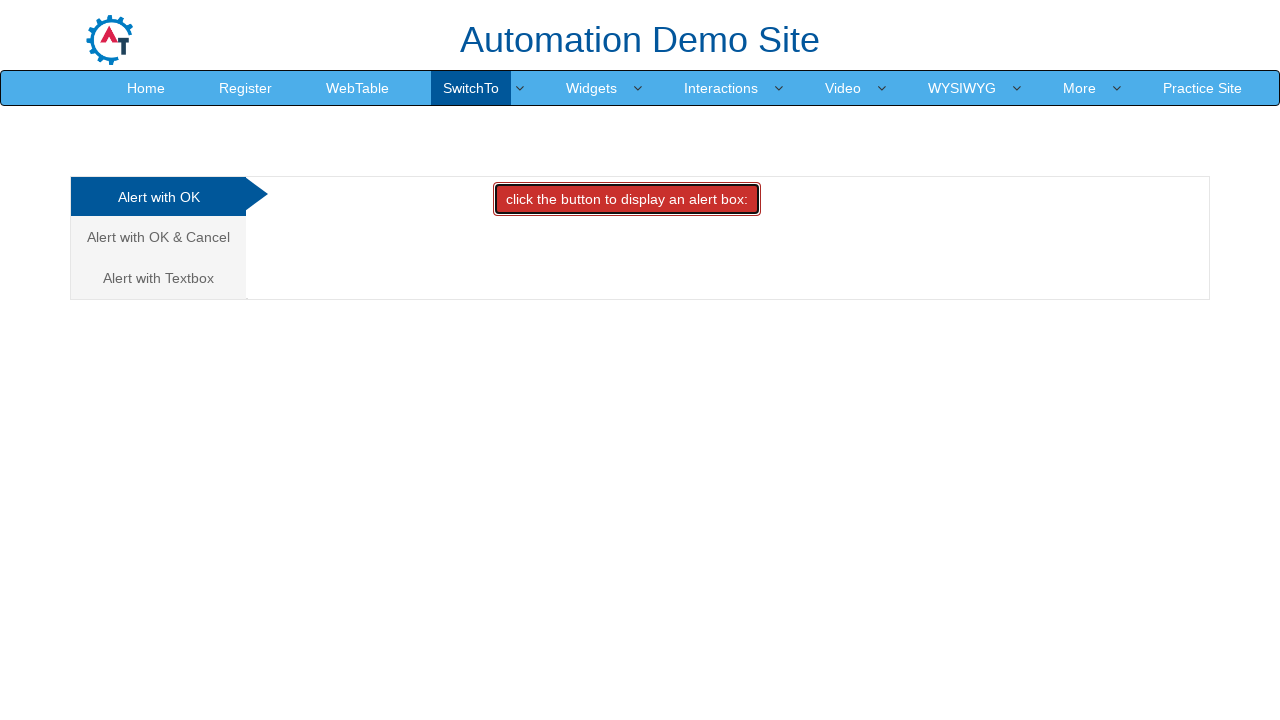

Waited for alert to be processed
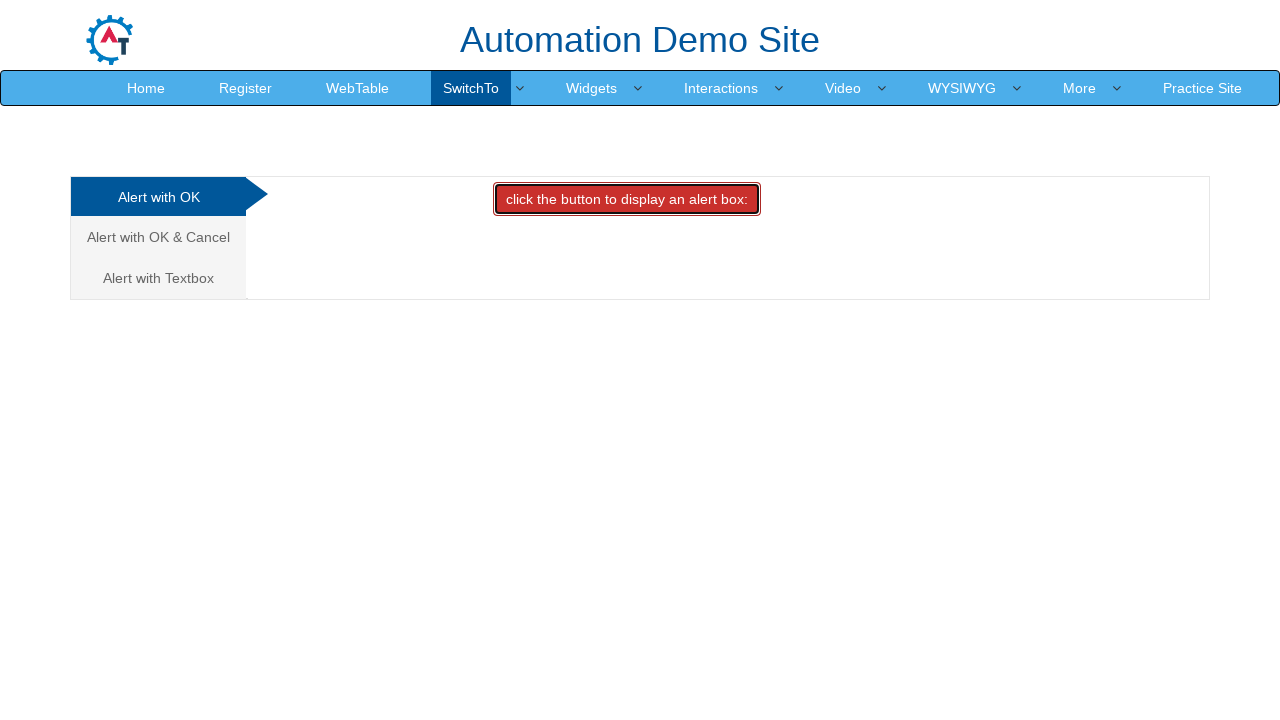

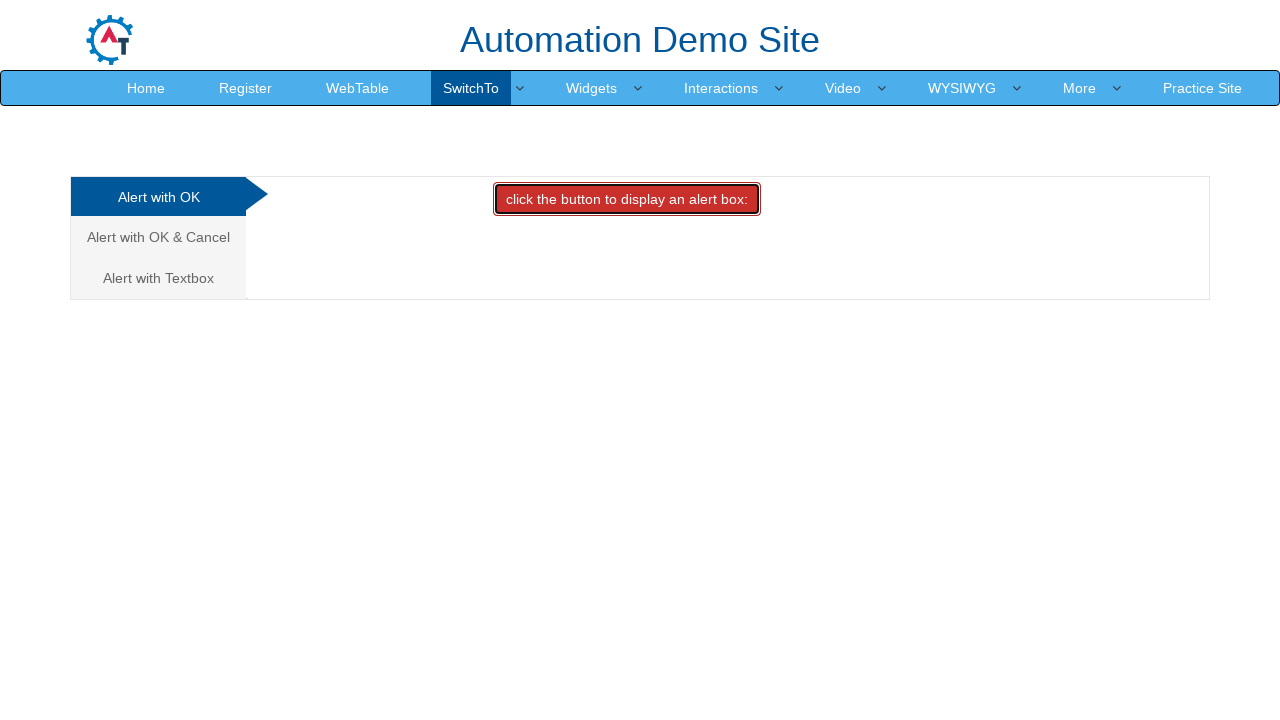